Tests that edits are cancelled when pressing Escape key

Starting URL: https://demo.playwright.dev/todomvc

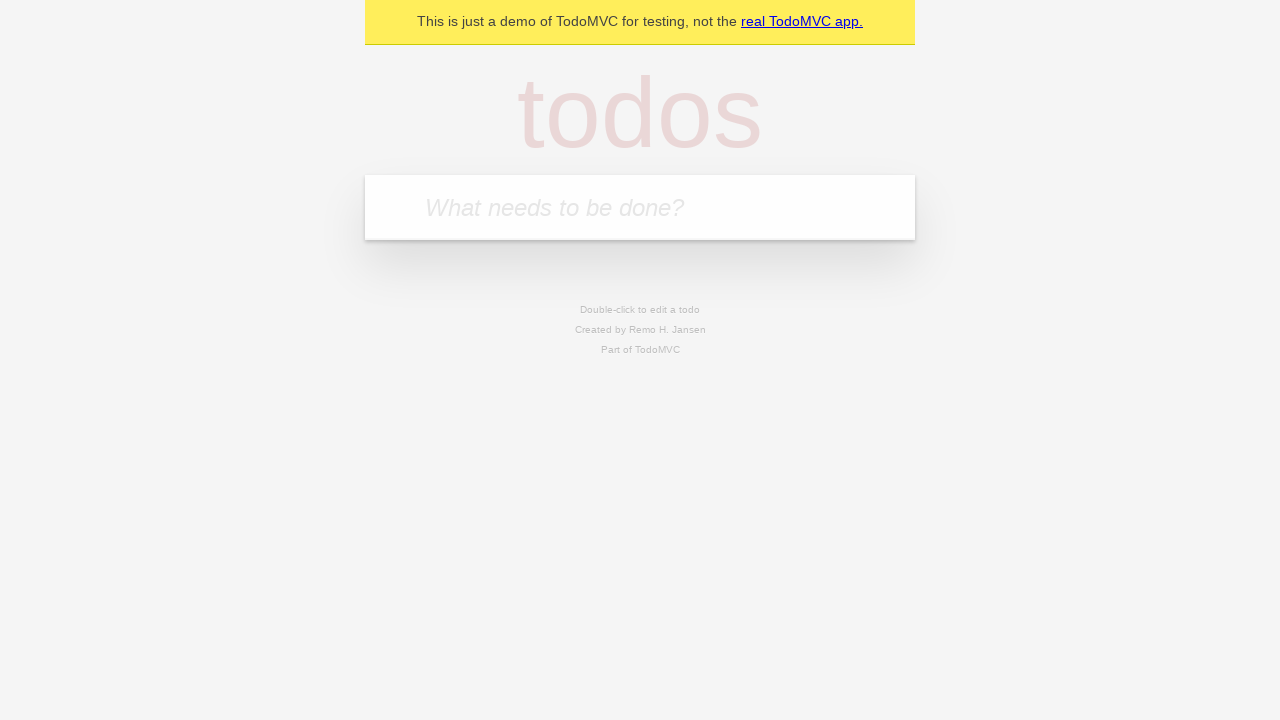

Filled new todo input with 'watch deck the halls' on internal:attr=[placeholder="What needs to be done?"i]
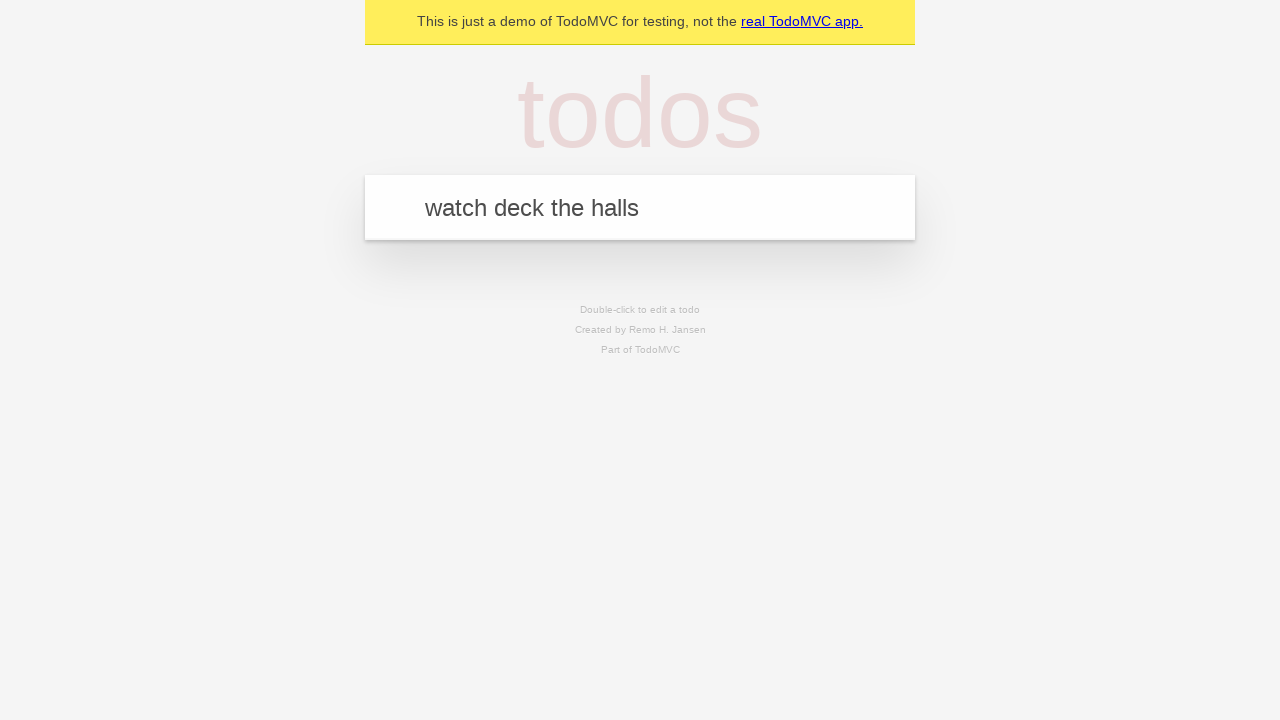

Pressed Enter to create todo 'watch deck the halls' on internal:attr=[placeholder="What needs to be done?"i]
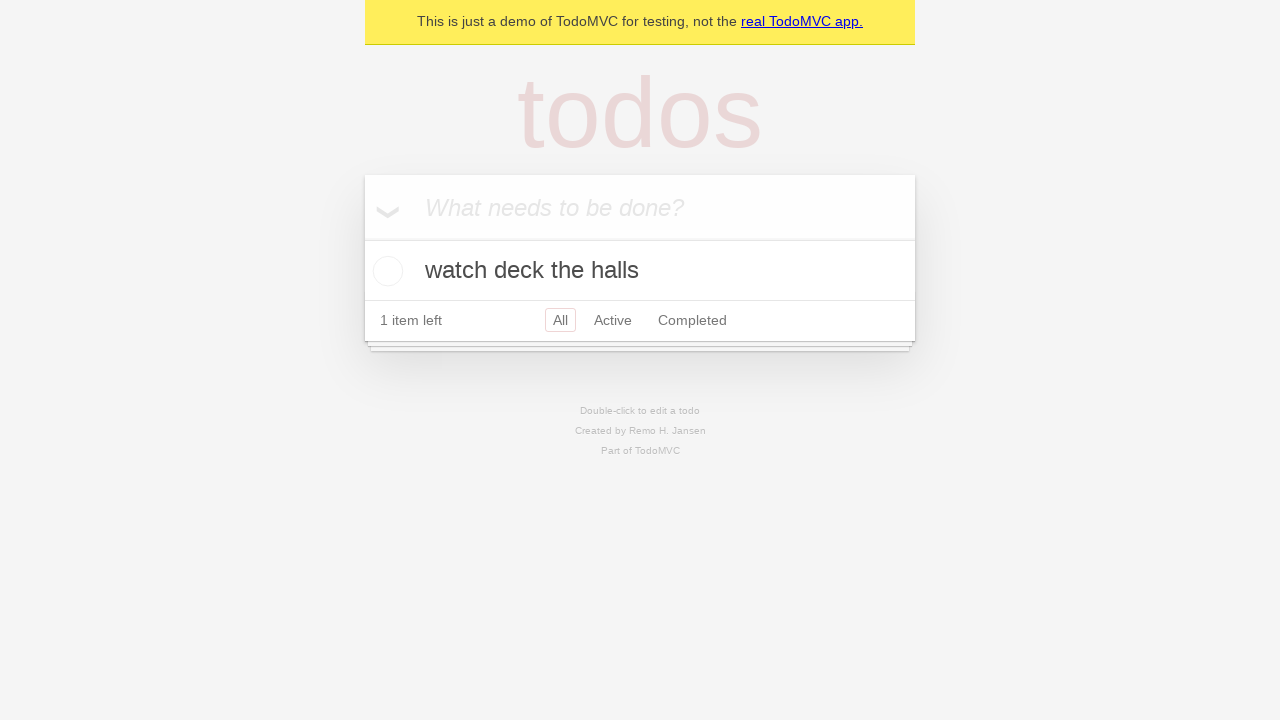

Filled new todo input with 'feed the cat' on internal:attr=[placeholder="What needs to be done?"i]
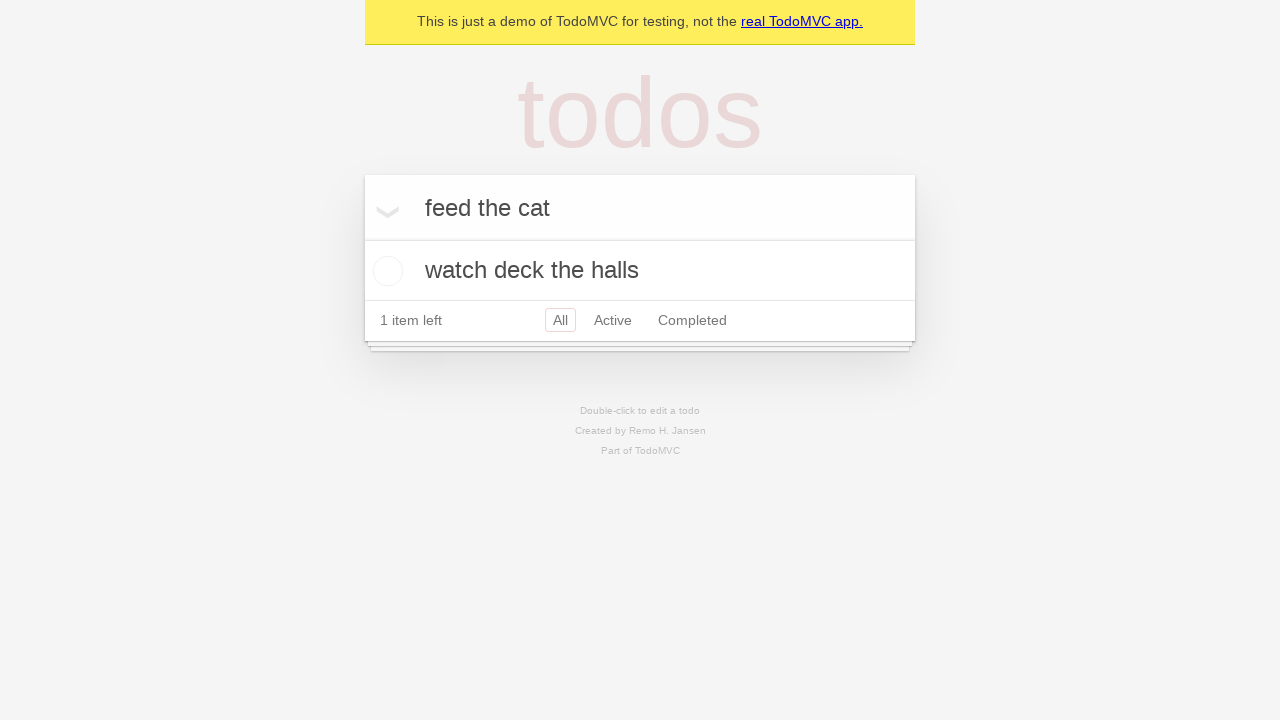

Pressed Enter to create todo 'feed the cat' on internal:attr=[placeholder="What needs to be done?"i]
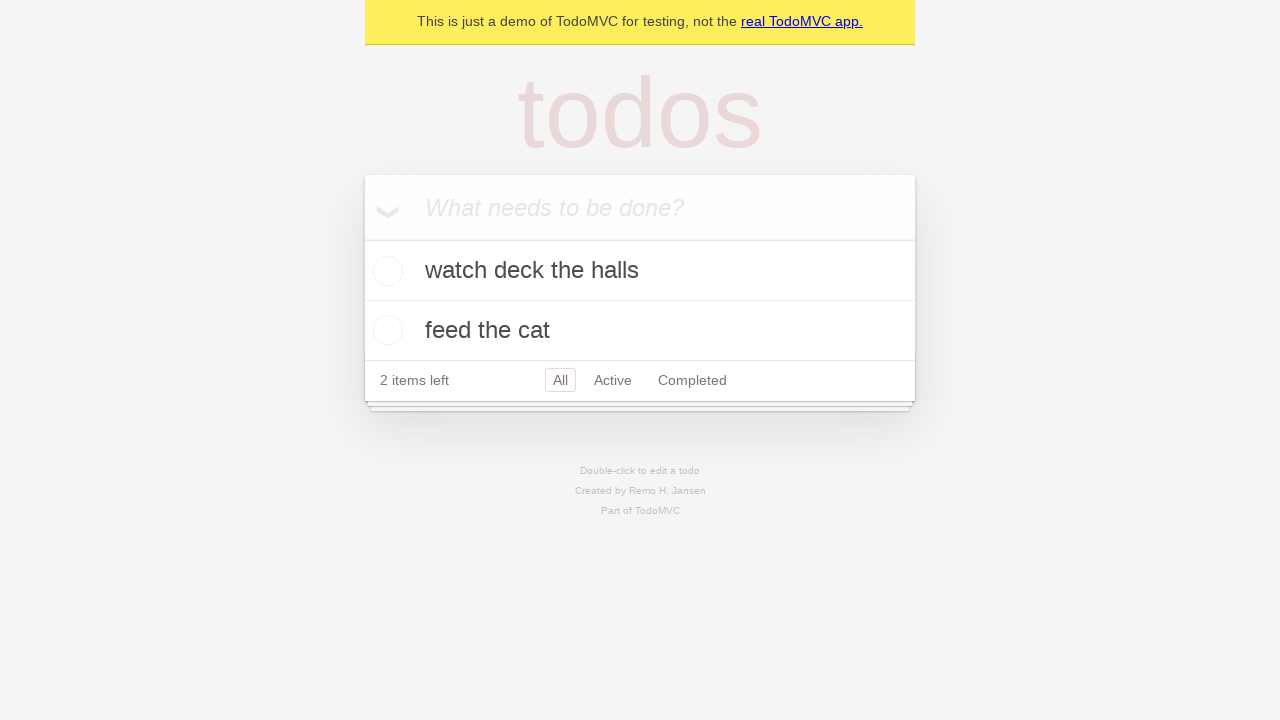

Filled new todo input with 'book a doctors appointment' on internal:attr=[placeholder="What needs to be done?"i]
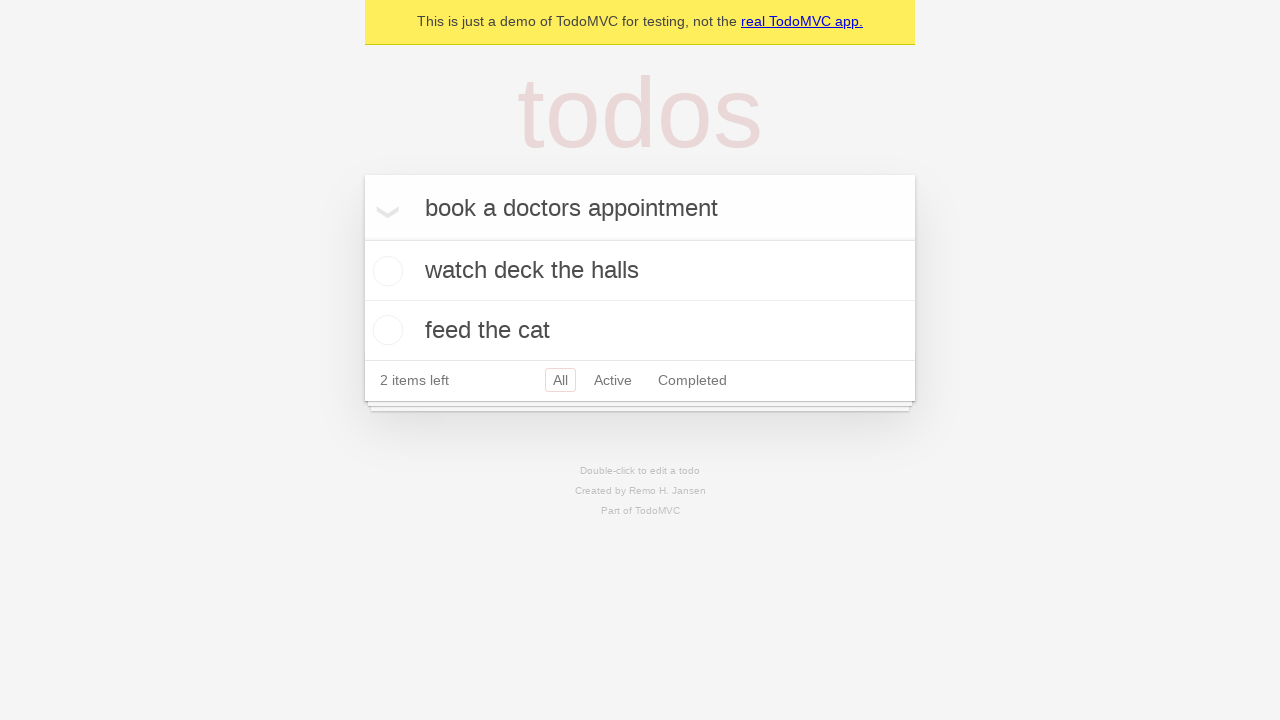

Pressed Enter to create todo 'book a doctors appointment' on internal:attr=[placeholder="What needs to be done?"i]
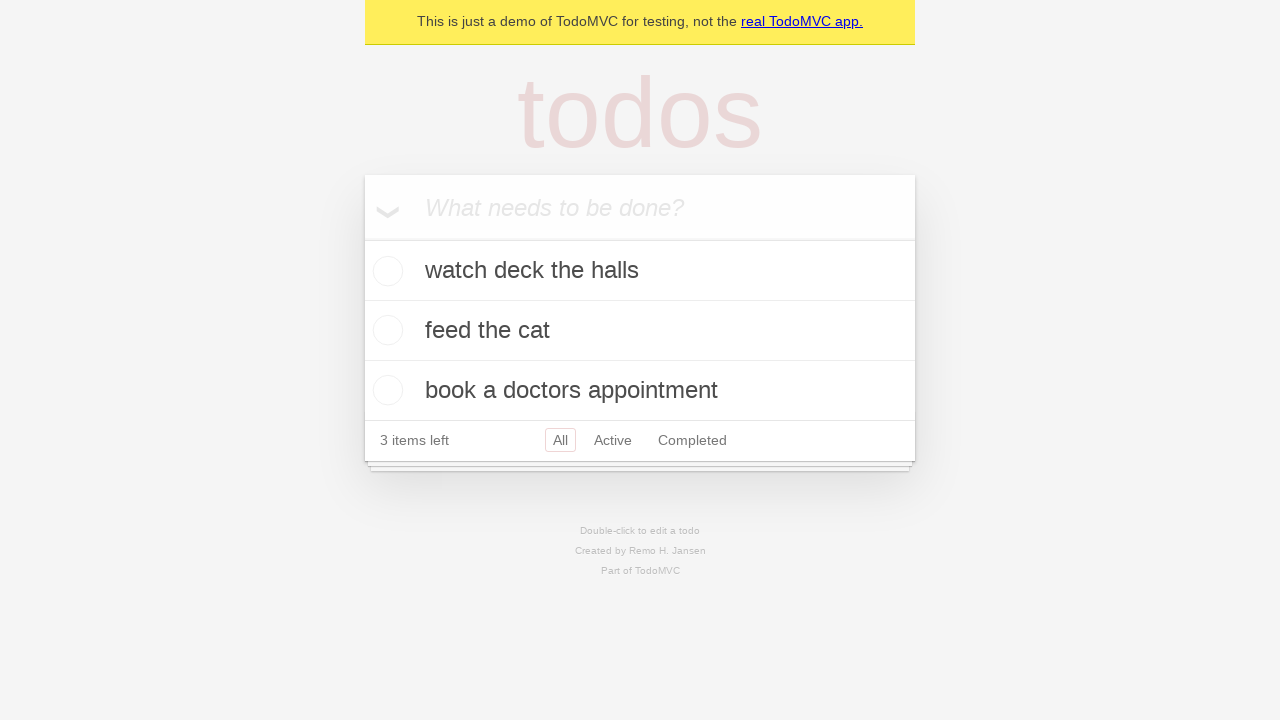

Double-clicked on second todo item to enter edit mode at (640, 331) on internal:testid=[data-testid="todo-item"s] >> nth=1
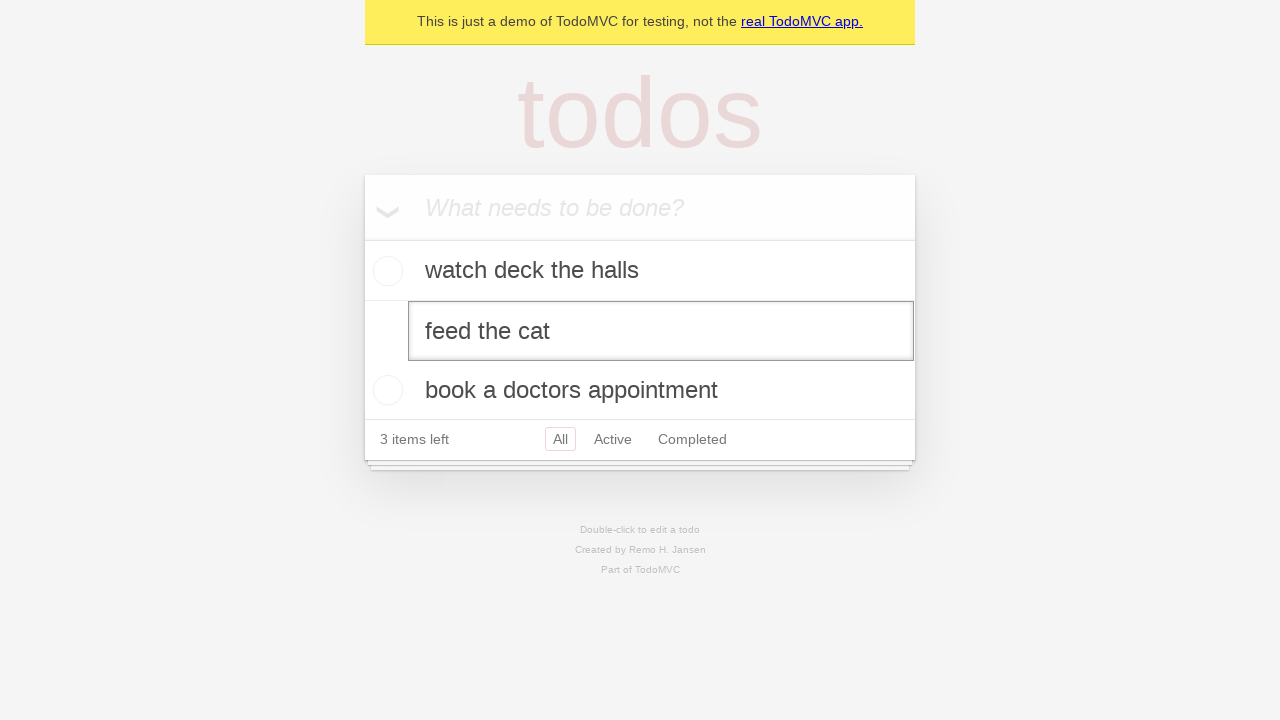

Filled edit field with 'buy some sausages' on internal:testid=[data-testid="todo-item"s] >> nth=1 >> internal:role=textbox[nam
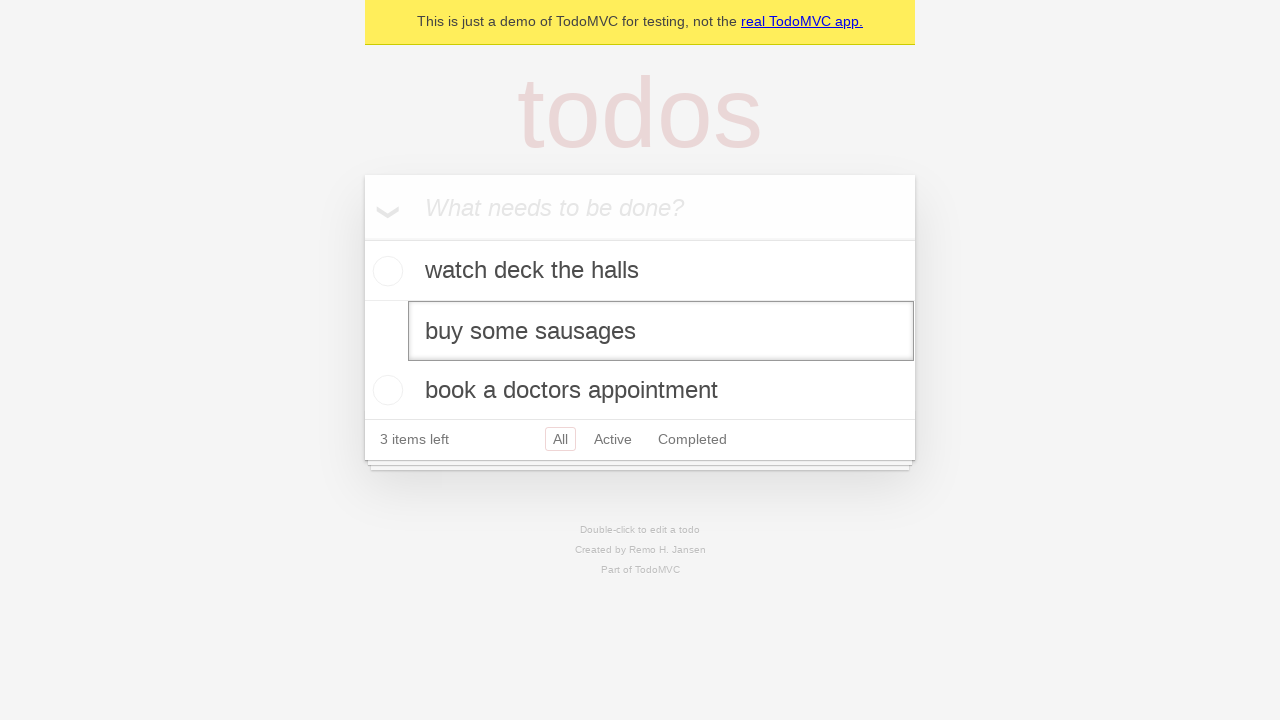

Pressed Escape to cancel edit on internal:testid=[data-testid="todo-item"s] >> nth=1 >> internal:role=textbox[nam
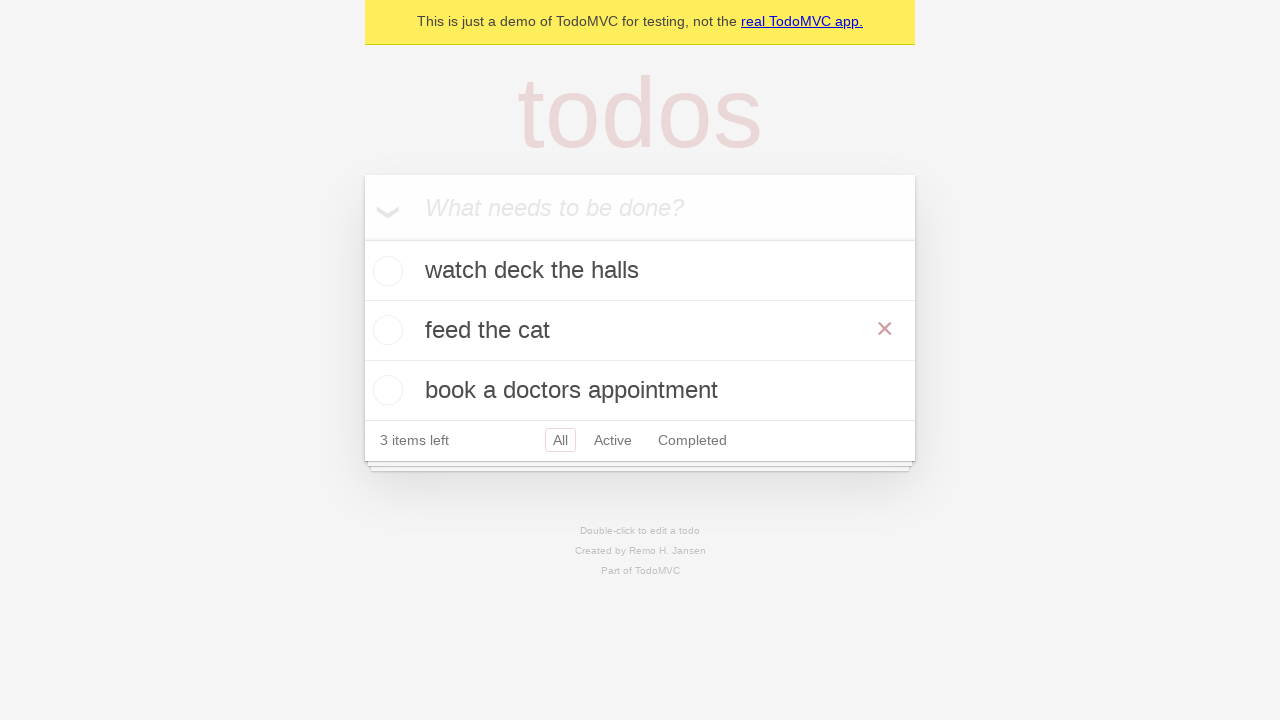

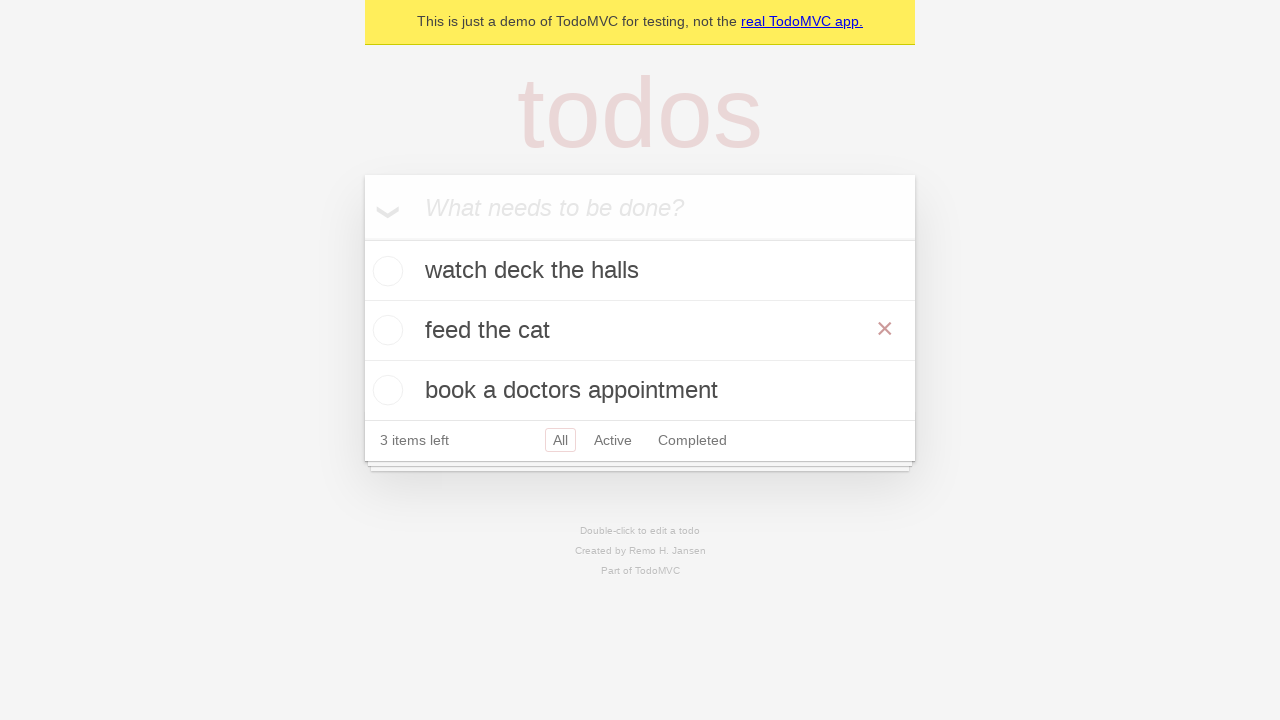